Tests an e-commerce flow on an Angular demo app by browsing products, selecting a Selenium product, adding it to cart, navigating to the cart, and updating the quantity field.

Starting URL: https://rahulshettyacademy.com/angularAppdemo/

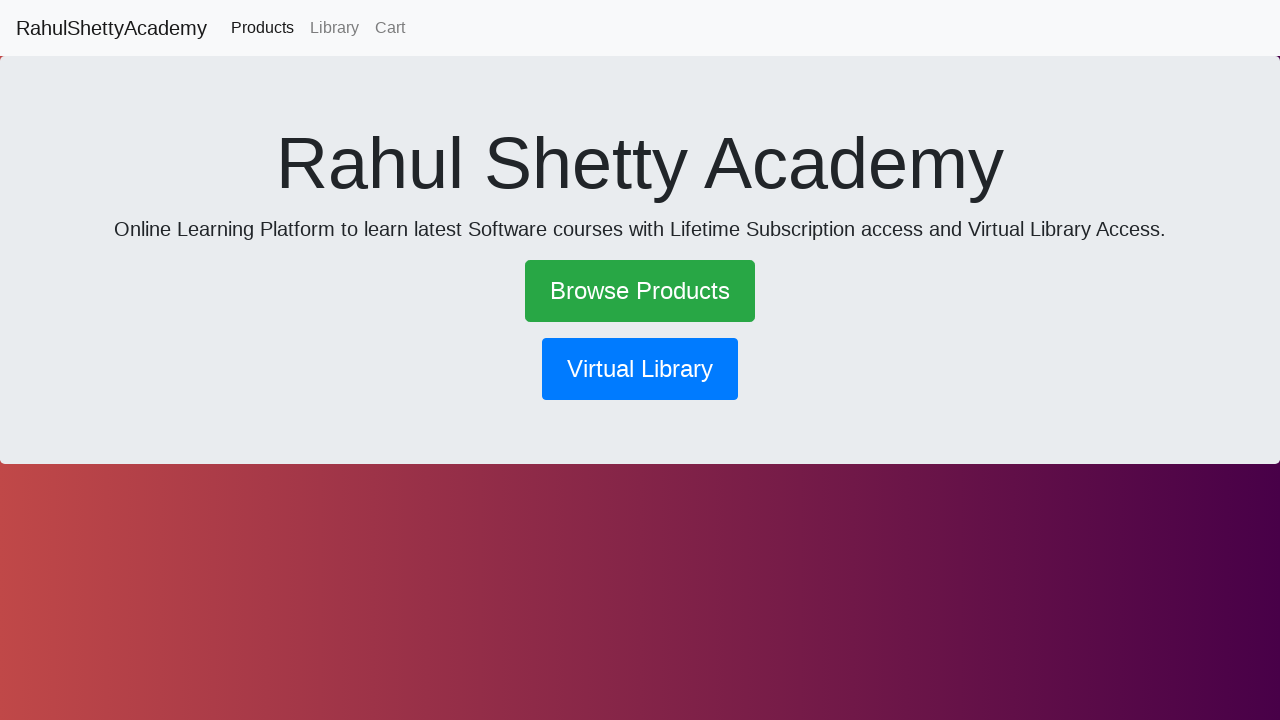

Clicked 'Browse Products' link at (640, 291) on text=Browse Products
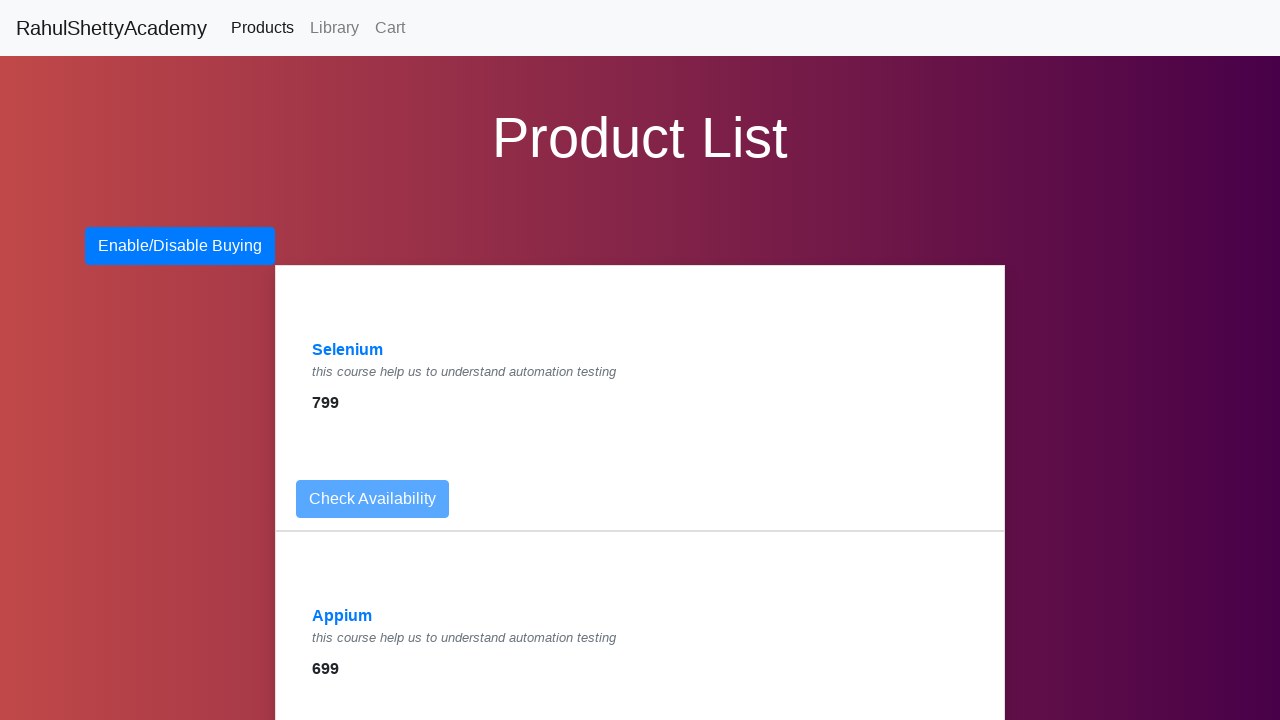

Clicked on Selenium product at (348, 350) on text=Selenium
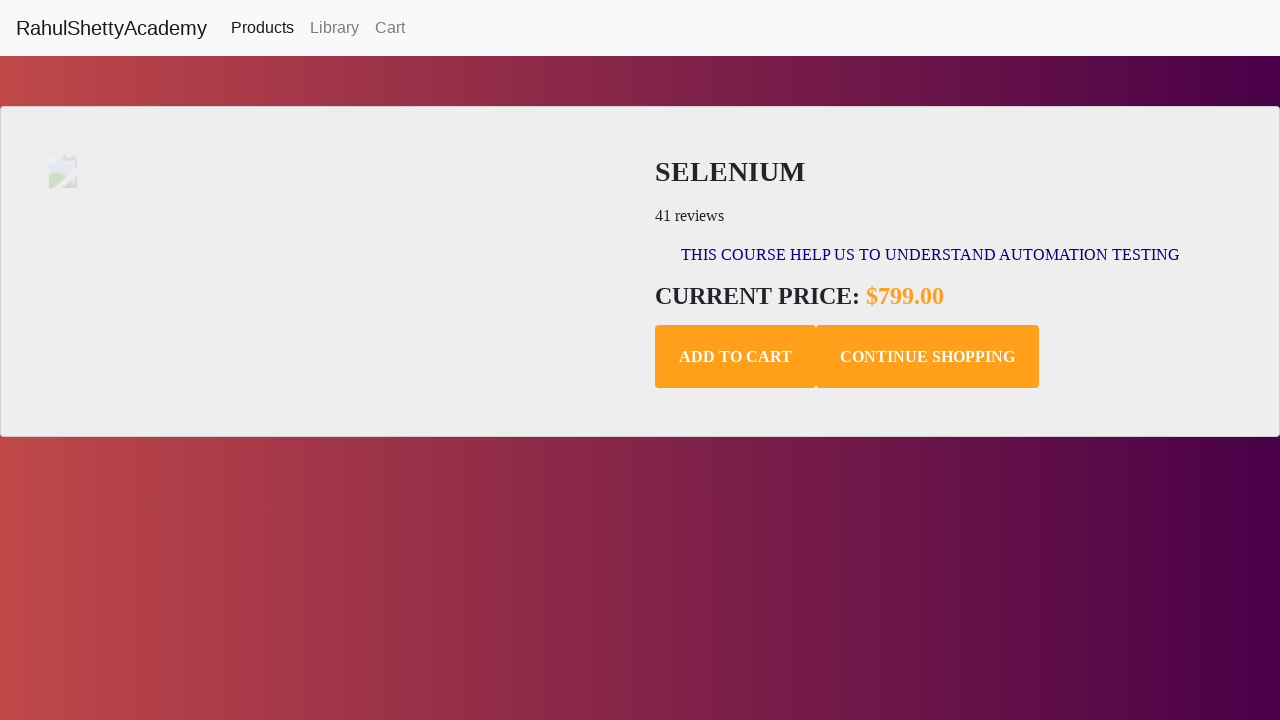

Clicked 'Add to Cart' button at (736, 357) on .add-to-cart
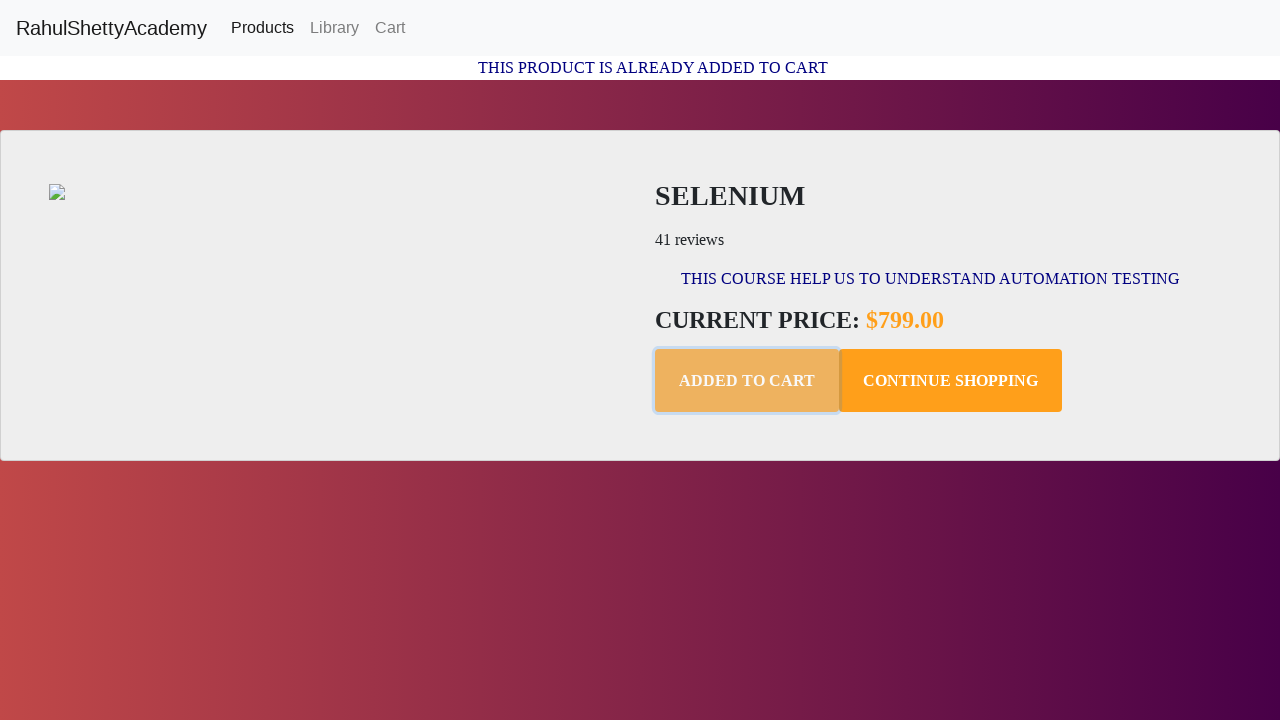

Navigated to Cart page at (390, 28) on text=Cart
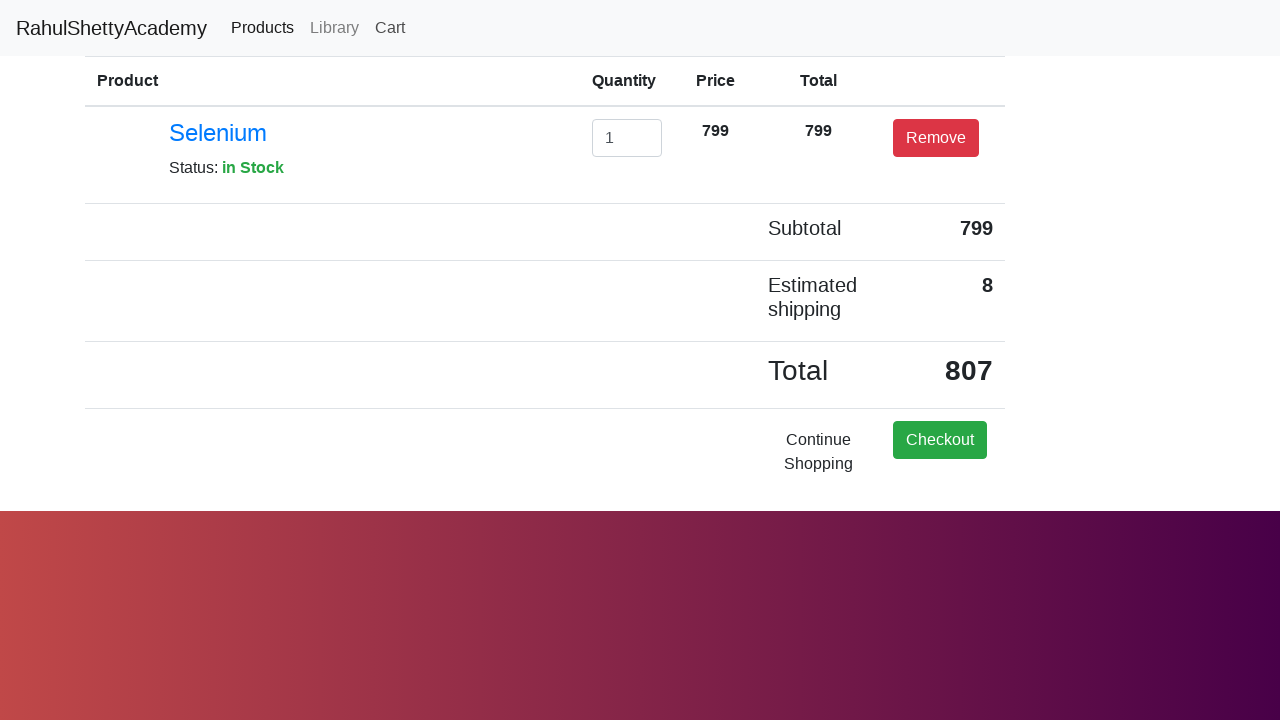

Cleared quantity input field on #exampleInputEmail1
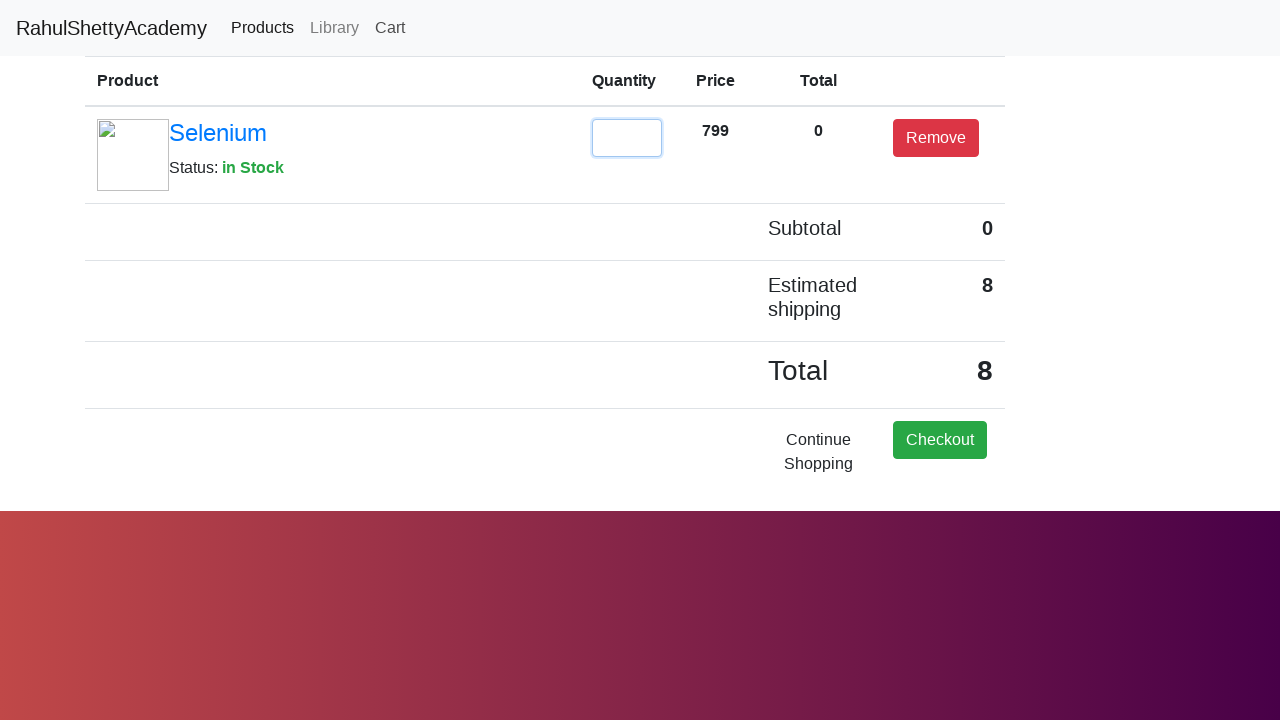

Entered new quantity value '2' in cart on #exampleInputEmail1
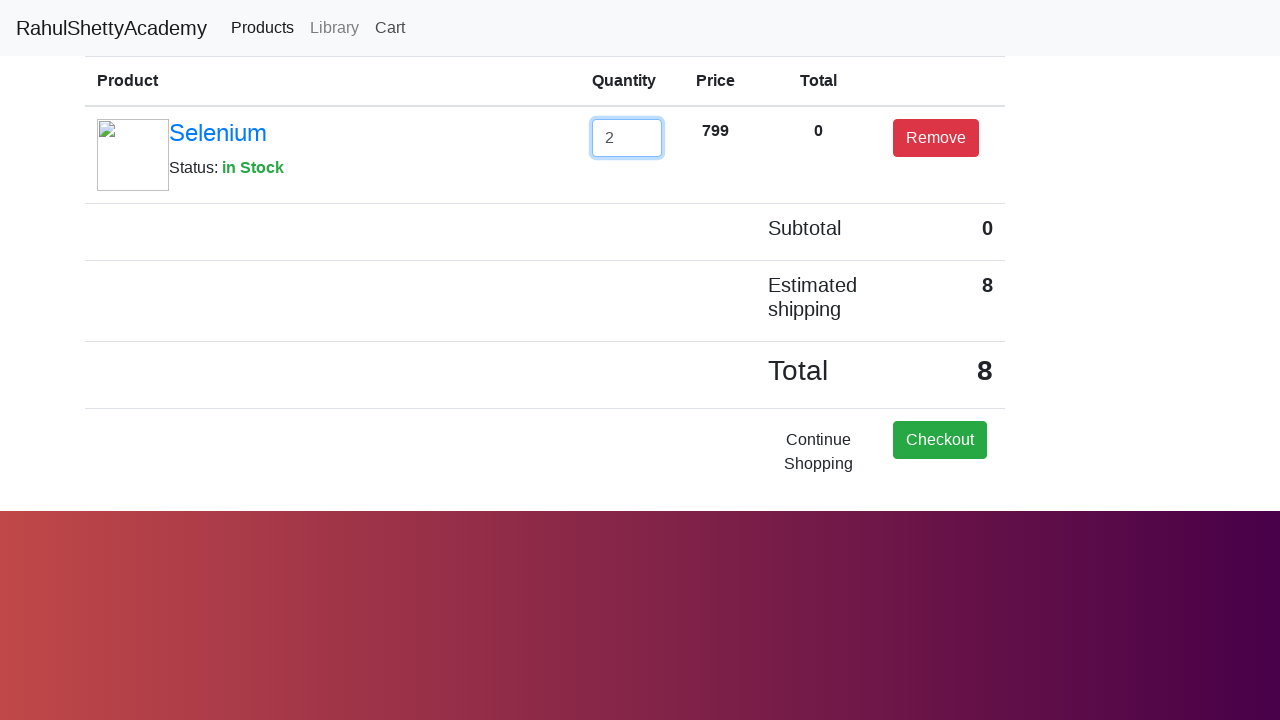

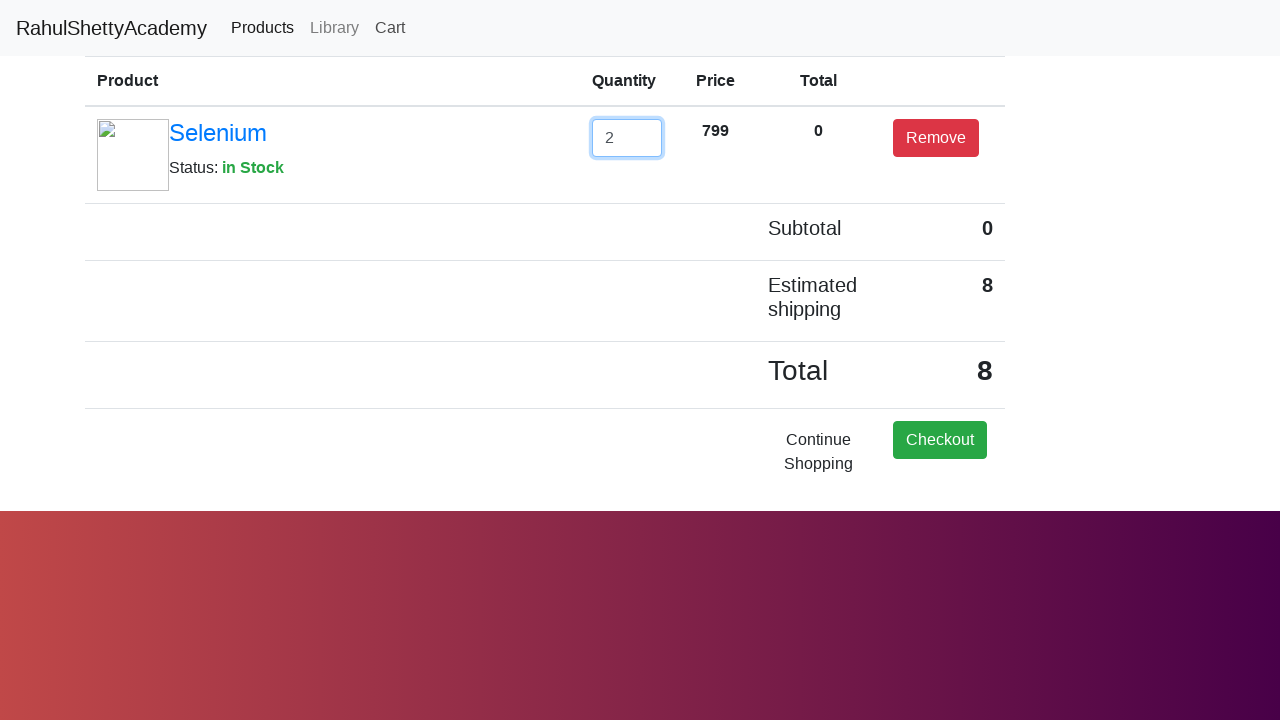